Tests the interest calculator page by interacting with the compound frequency dropdown and verifying button properties

Starting URL: https://www.calculator.net/interest-calculator.html

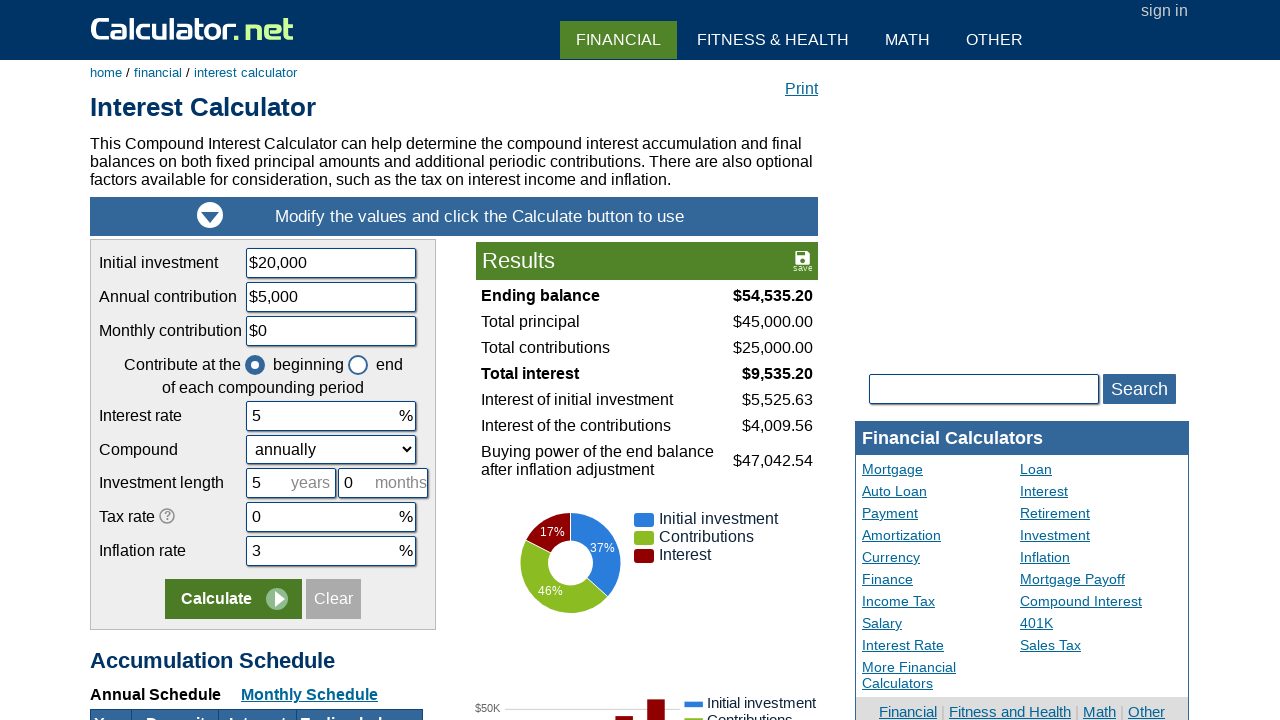

Navigated to interest calculator page
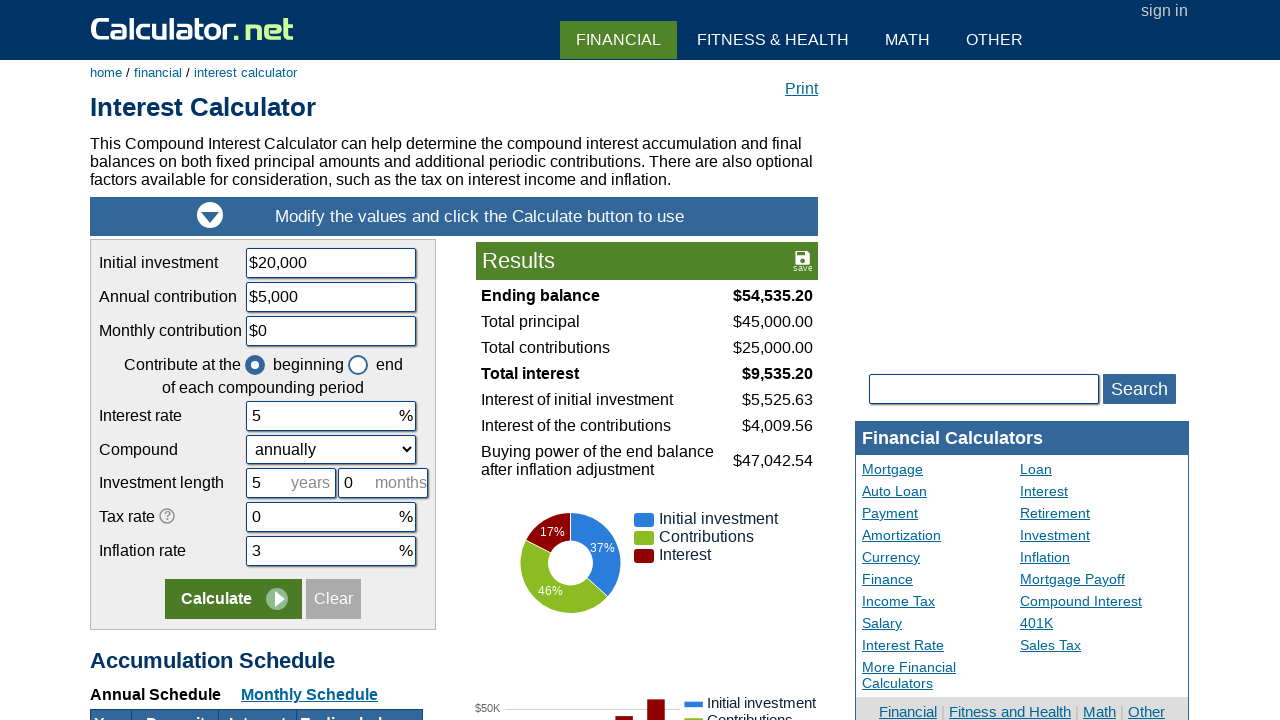

Clicked on compound frequency dropdown at (331, 450) on select#ccompound
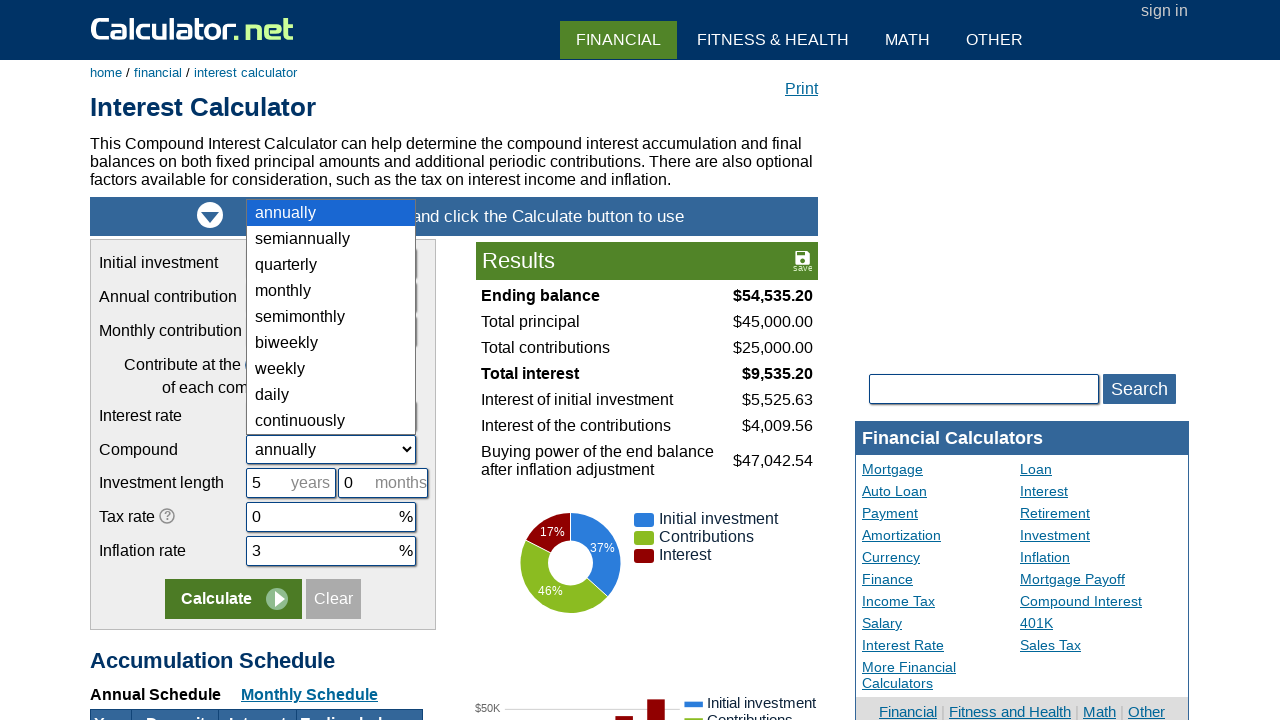

Selected second option from compound frequency dropdown on select#ccompound
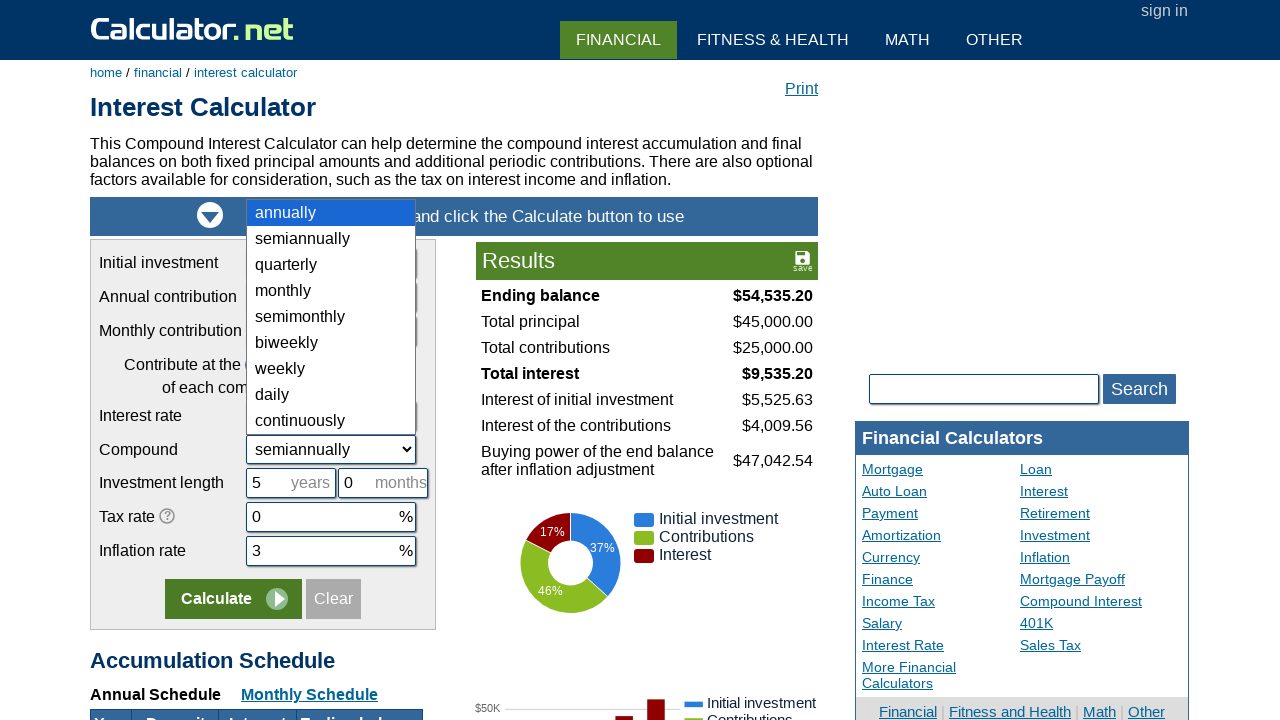

Retrieved all 9 options from dropdown for verification
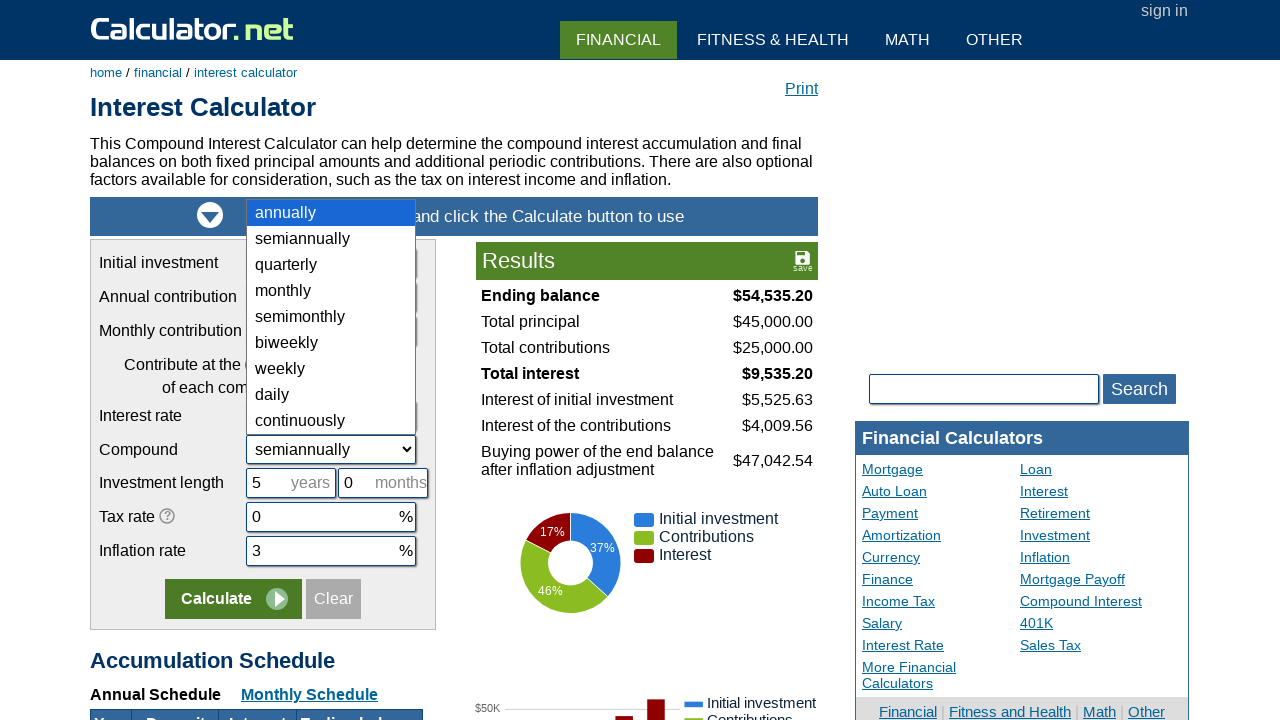

Located blue button element
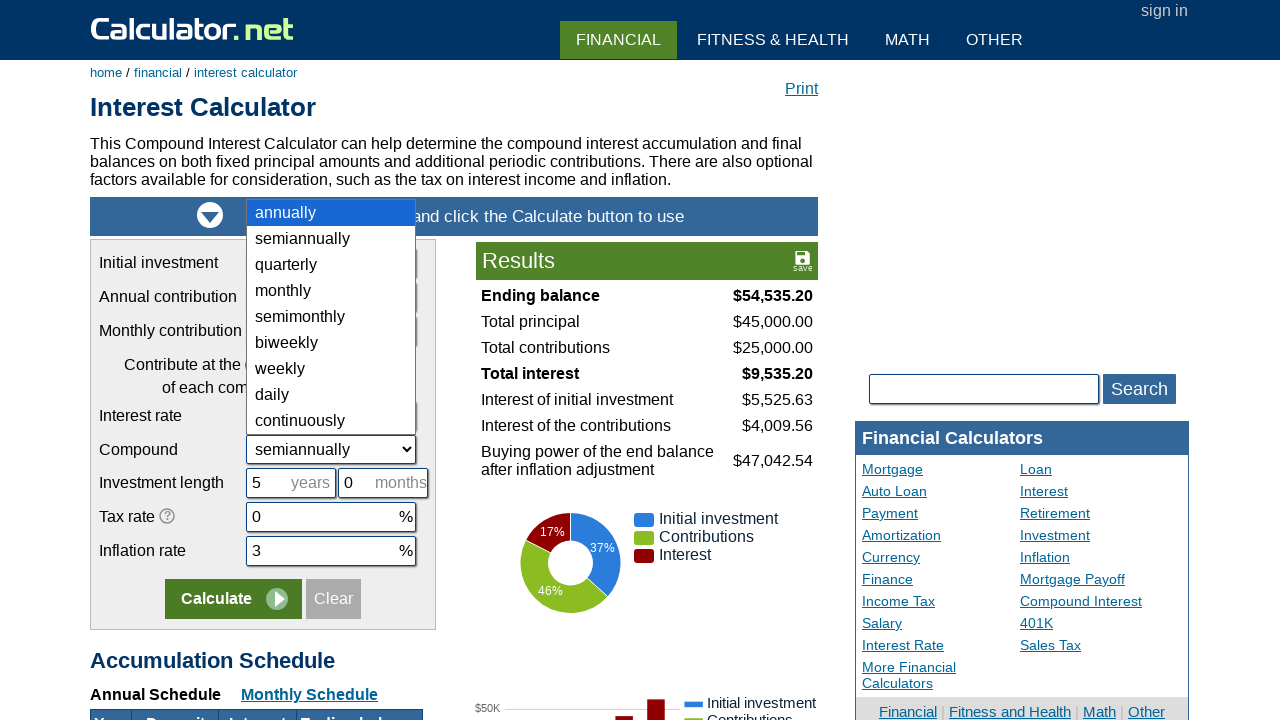

Retrieved button coordinates - X: 1102.5, Y: 373.5
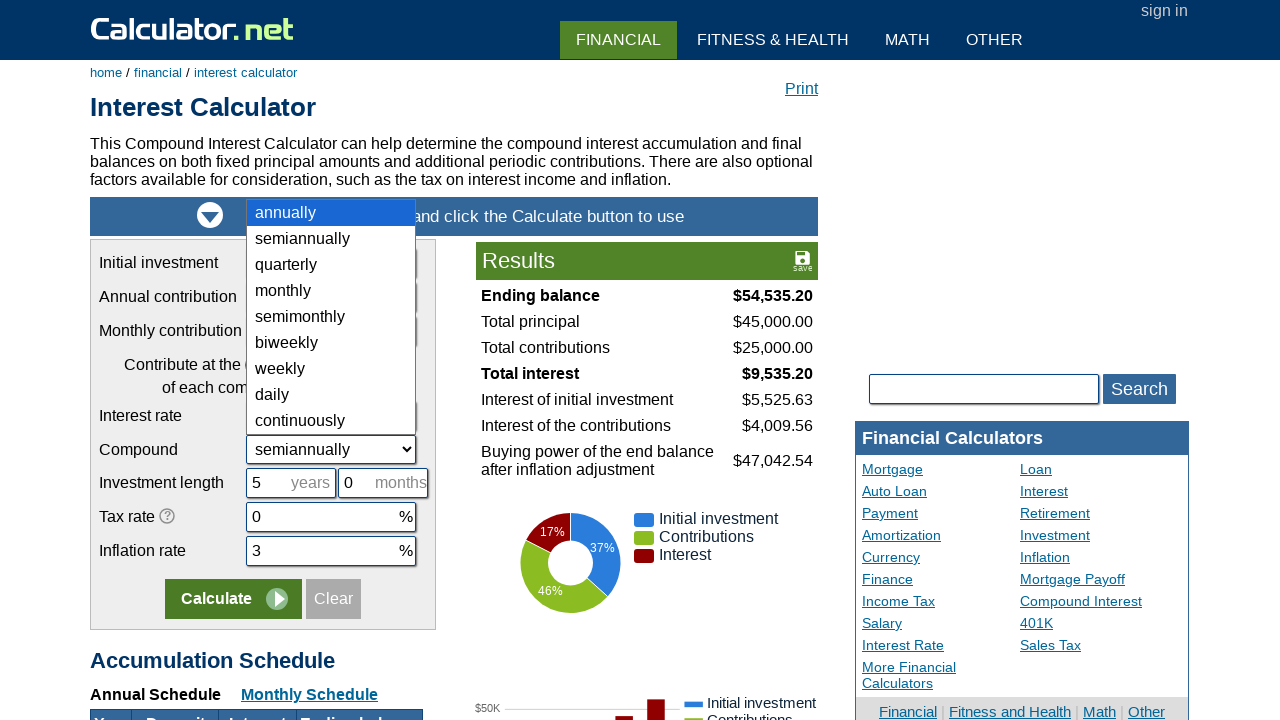

Retrieved button color CSS property: rgb(255, 255, 255)
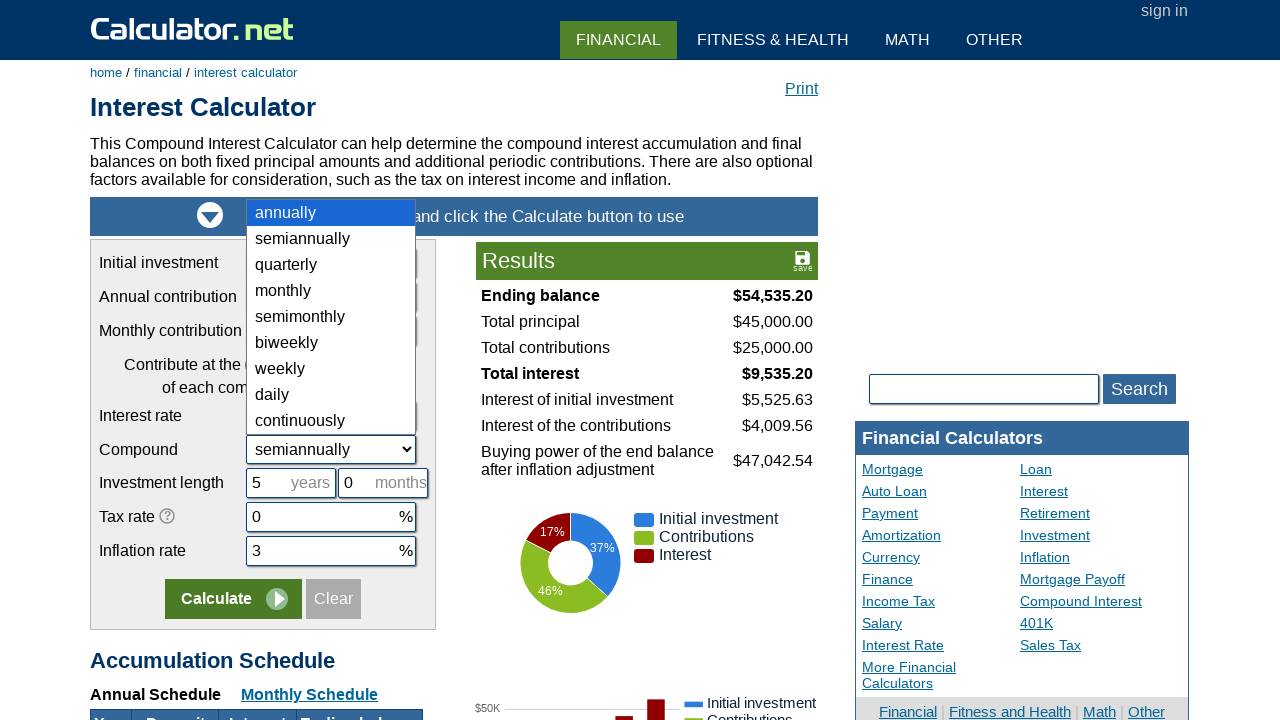

Retrieved button dimensions - Width: 73, Height: 30
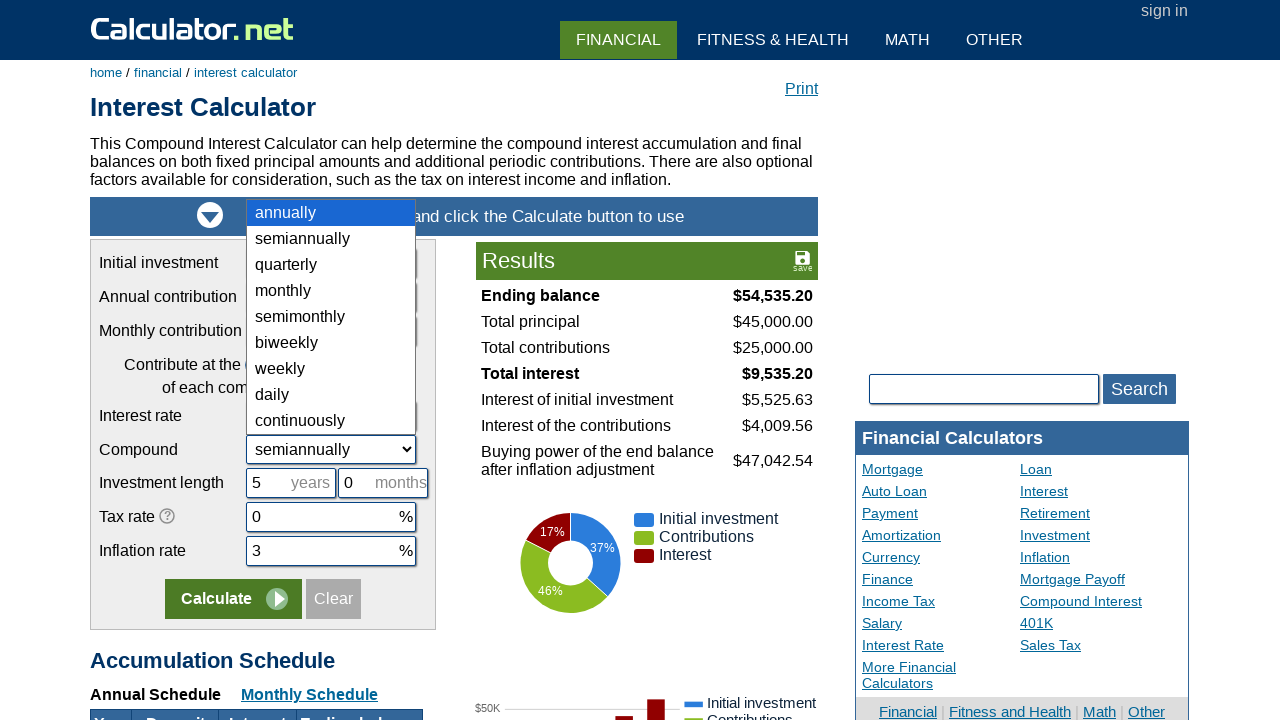

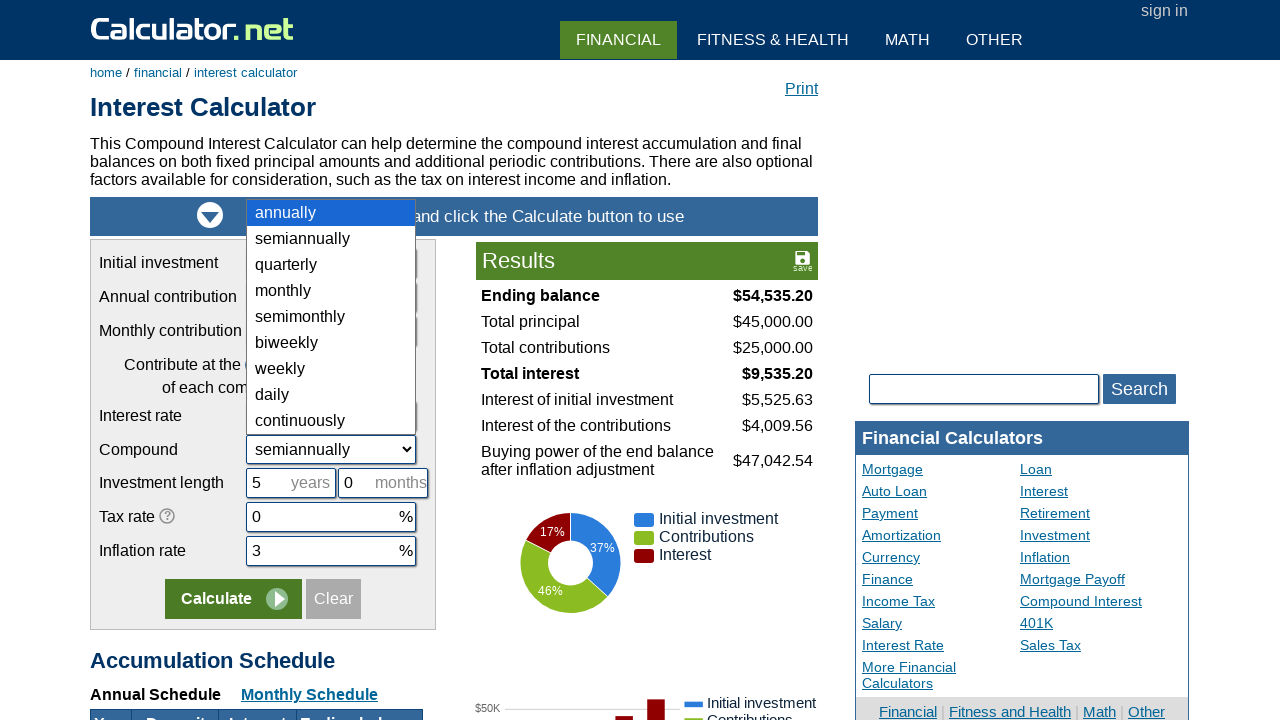